Tests dropdown functionality by selecting different options using various methods and iterating through all available options

Starting URL: https://syntaxprojects.com/basic-select-dropdown-demo.php

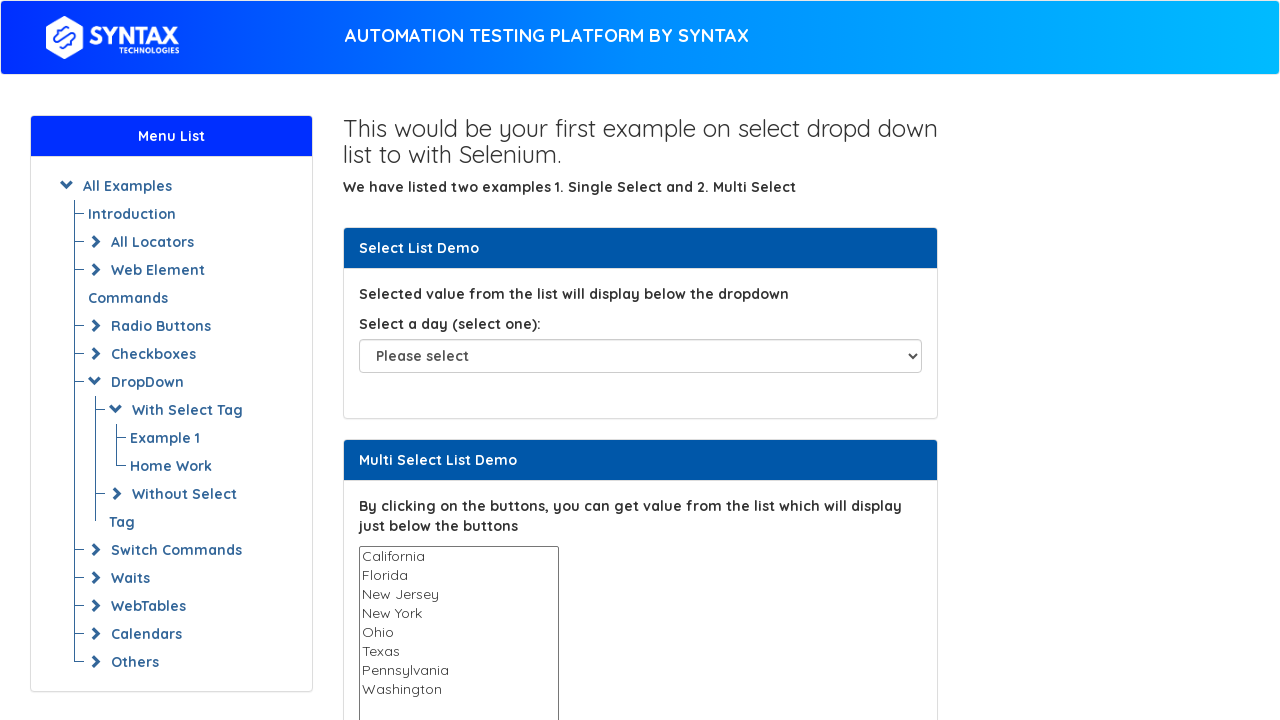

Selected dropdown option by index 1 (Monday) on select#select-demo
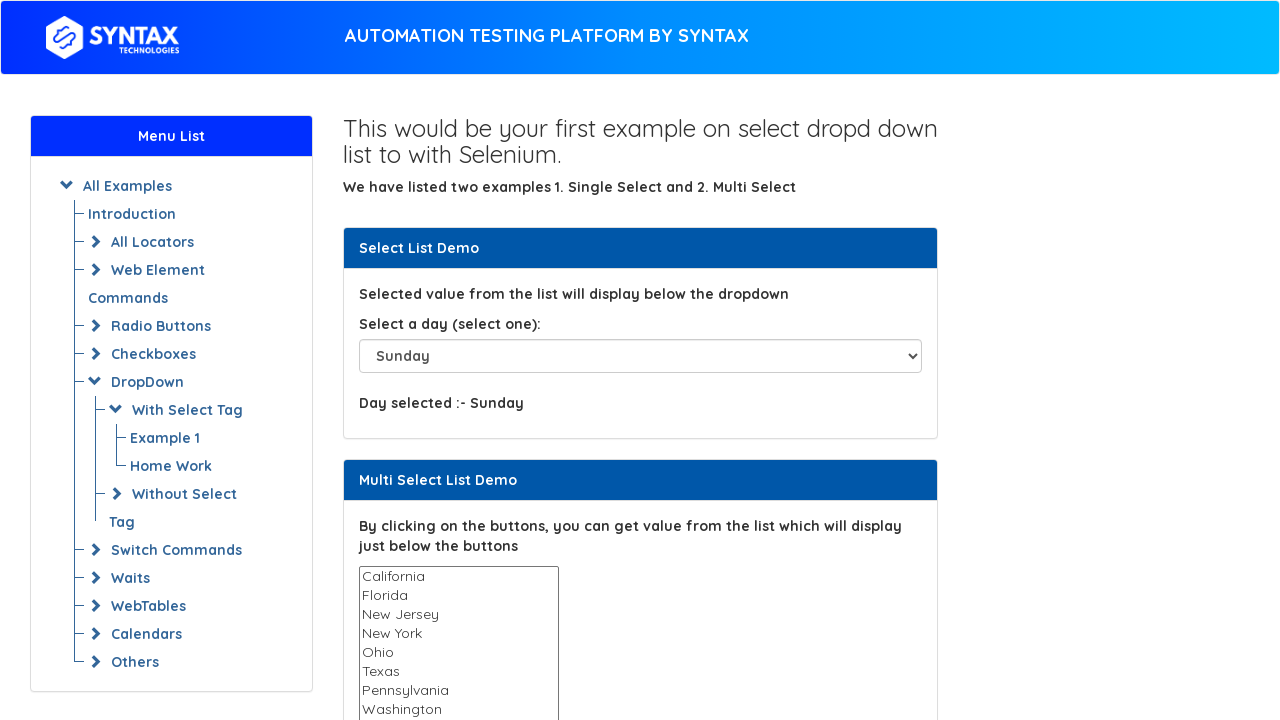

Selected dropdown option by index 4 (Thursday) on select#select-demo
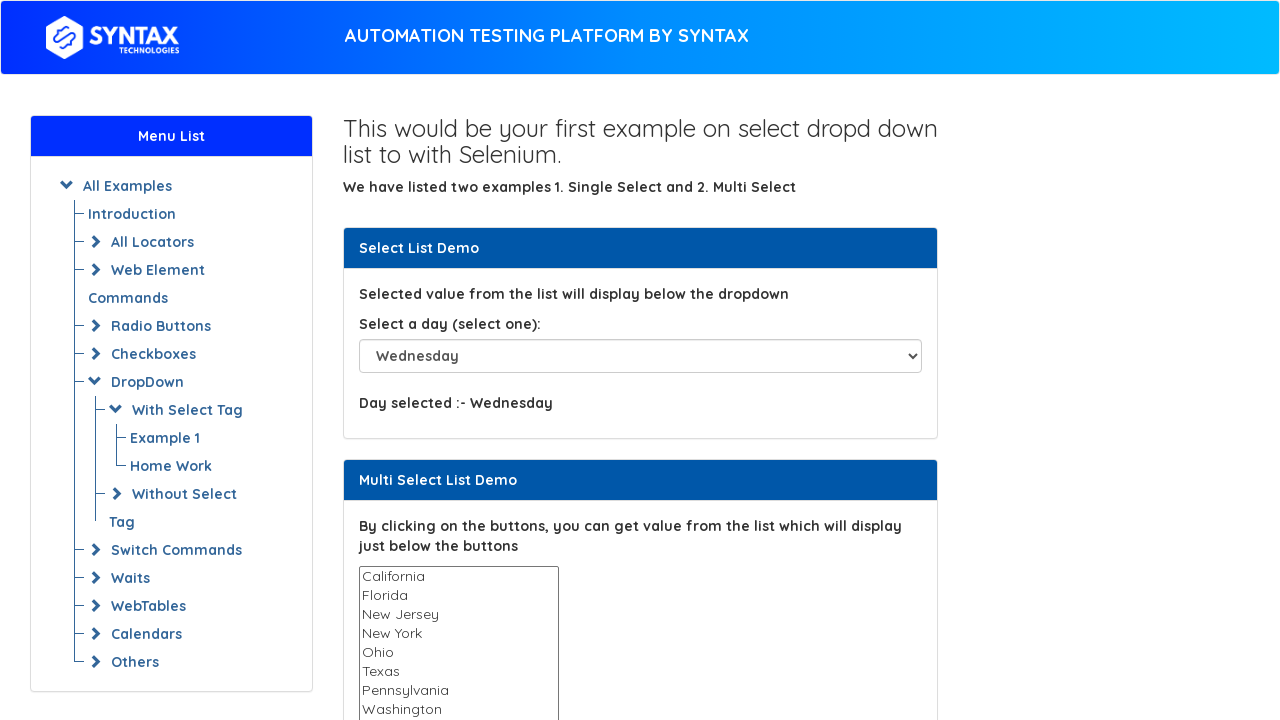

Selected dropdown option by index 7 (Sunday) on select#select-demo
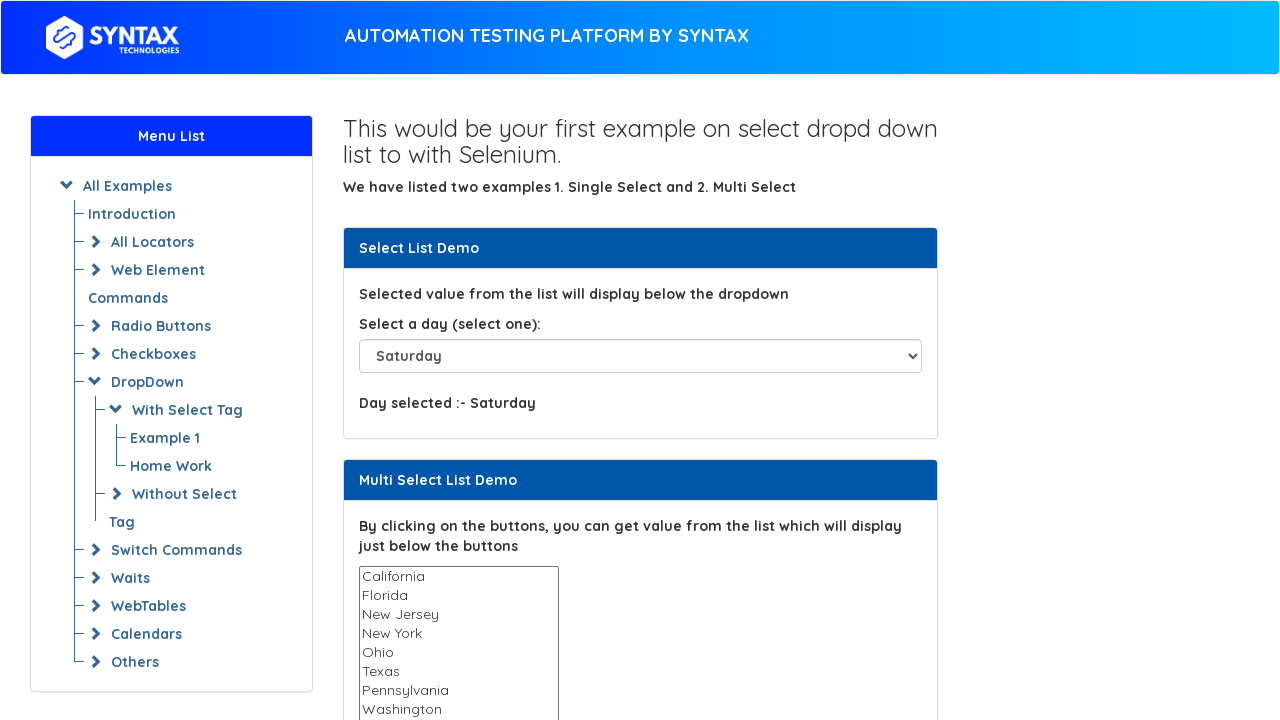

Selected dropdown option by visible text 'Thursday' on select#select-demo
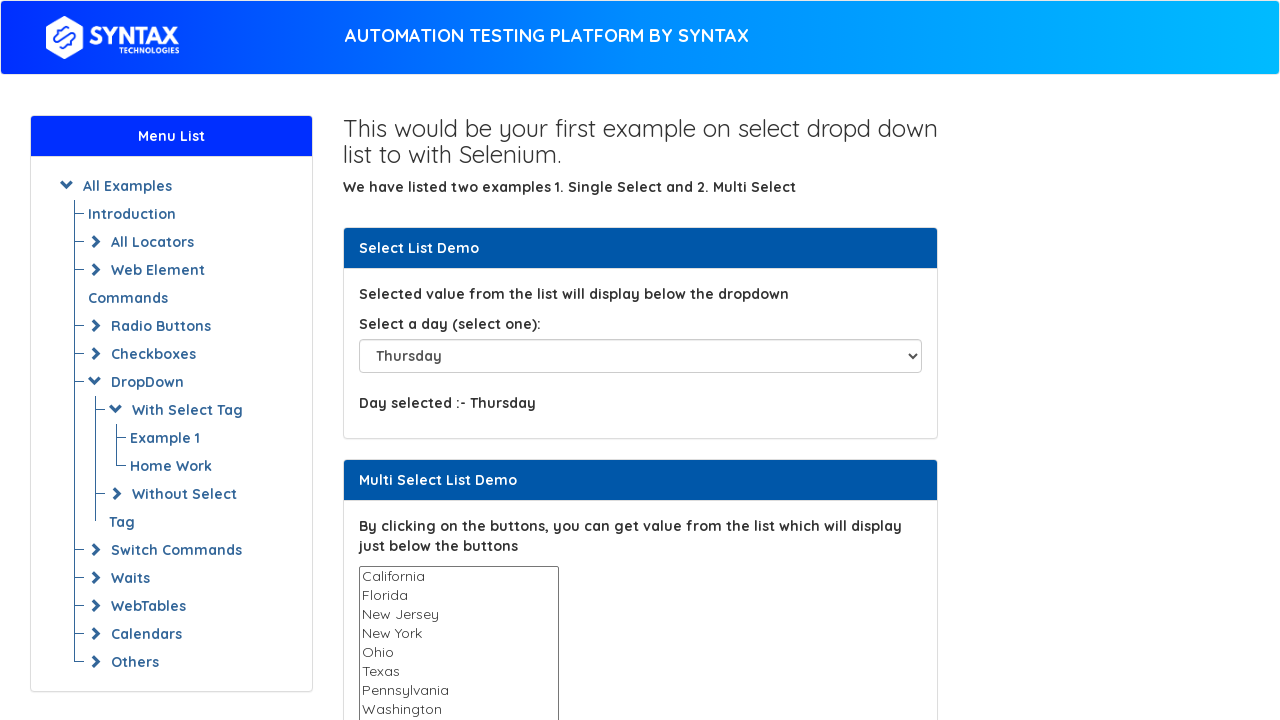

Selected dropdown option by value 'Wednesday' on select#select-demo
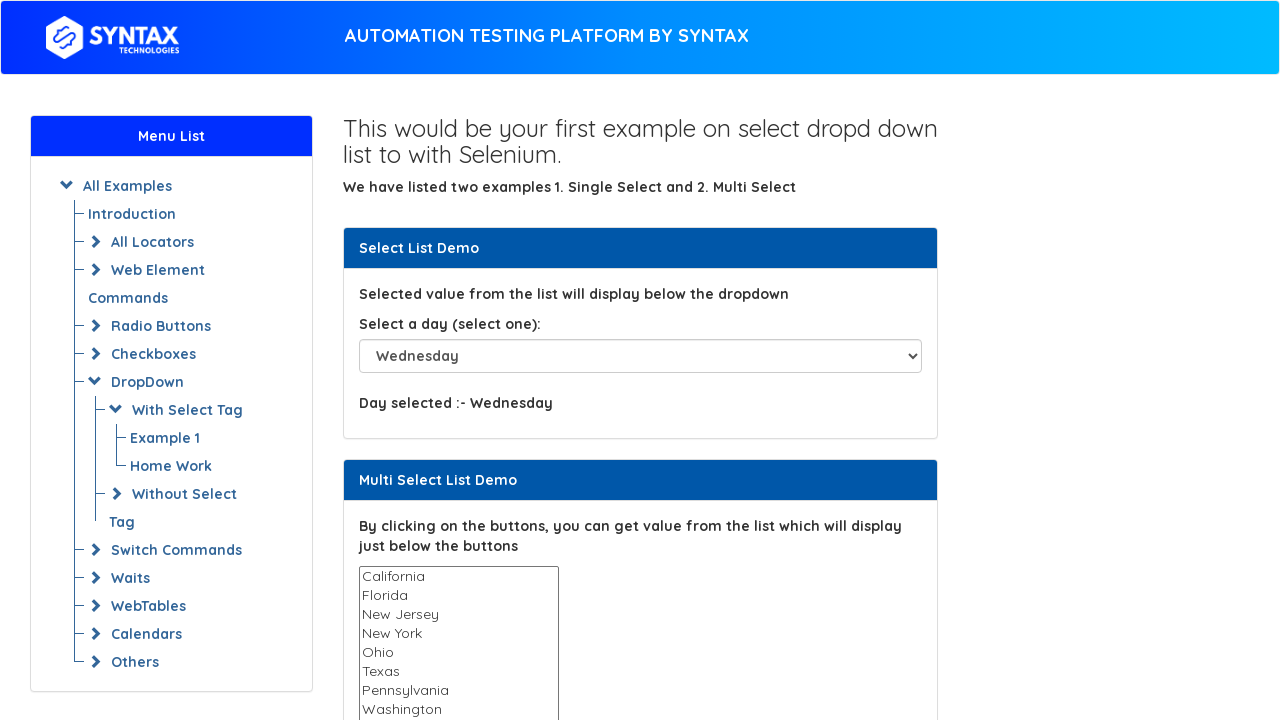

Retrieved all dropdown options (total: 8)
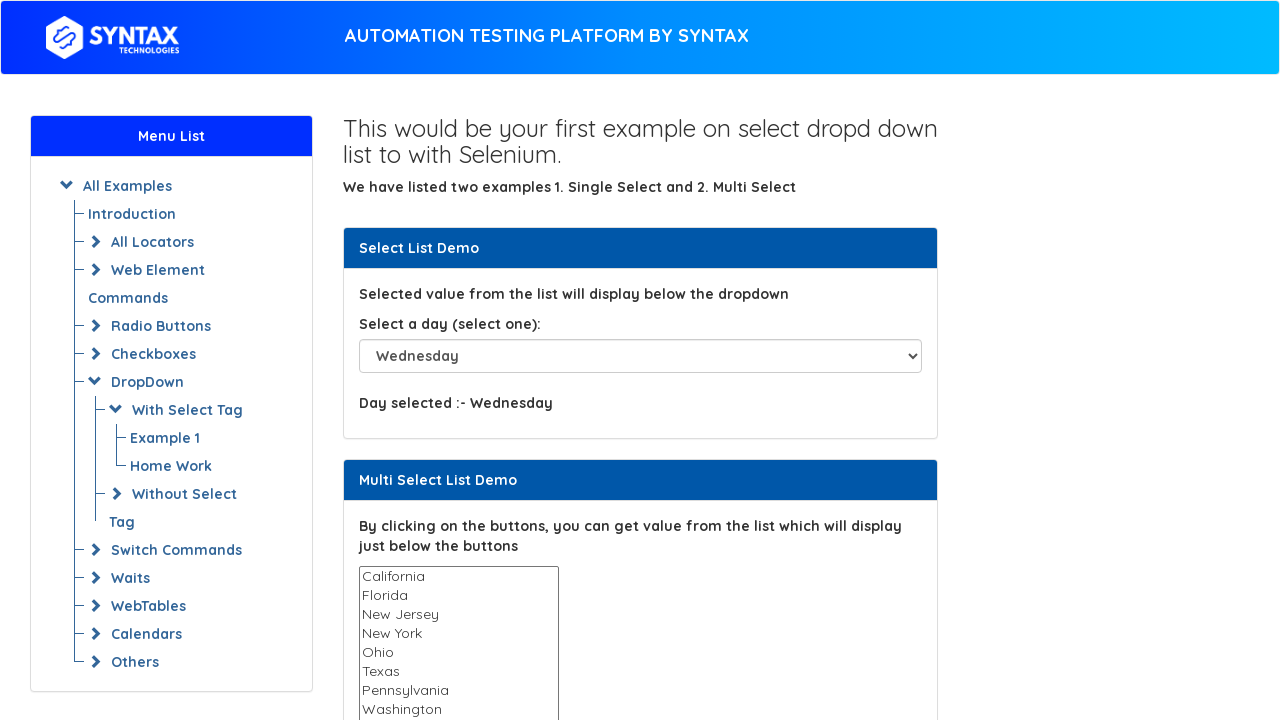

Retrieved option text: 'Please select'
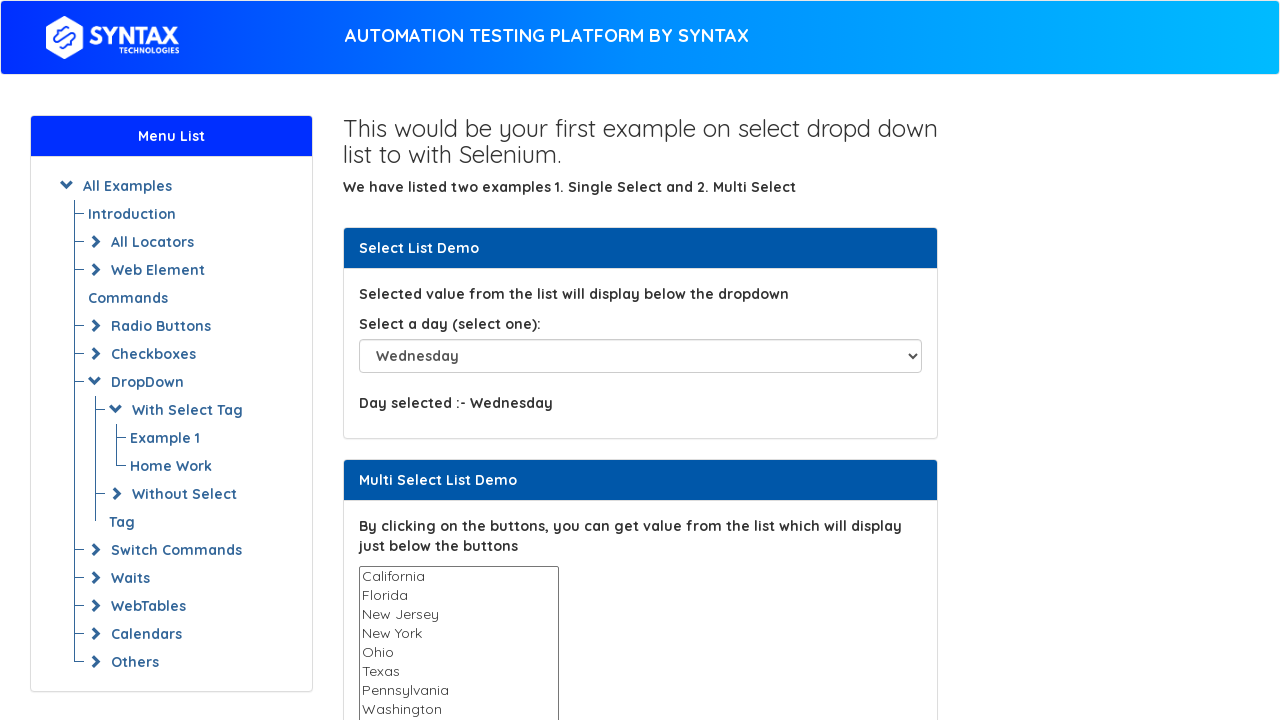

Retrieved option text: 'Sunday'
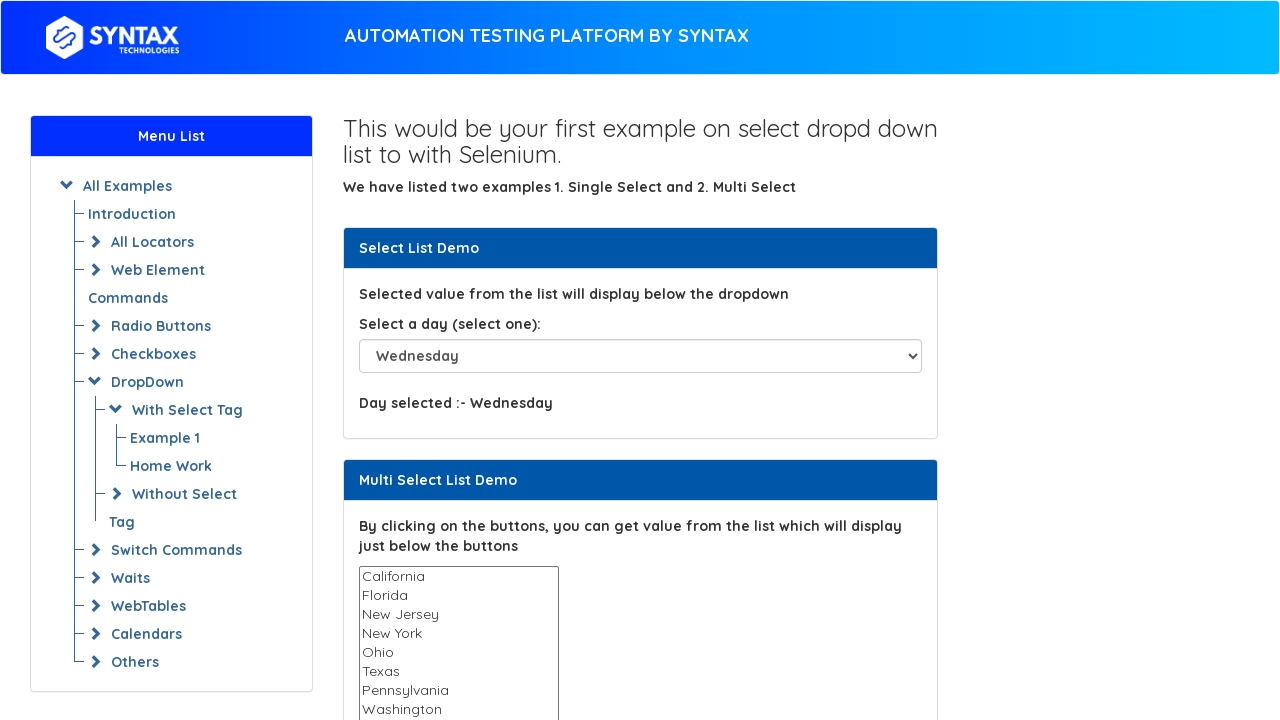

Retrieved option text: 'Monday'
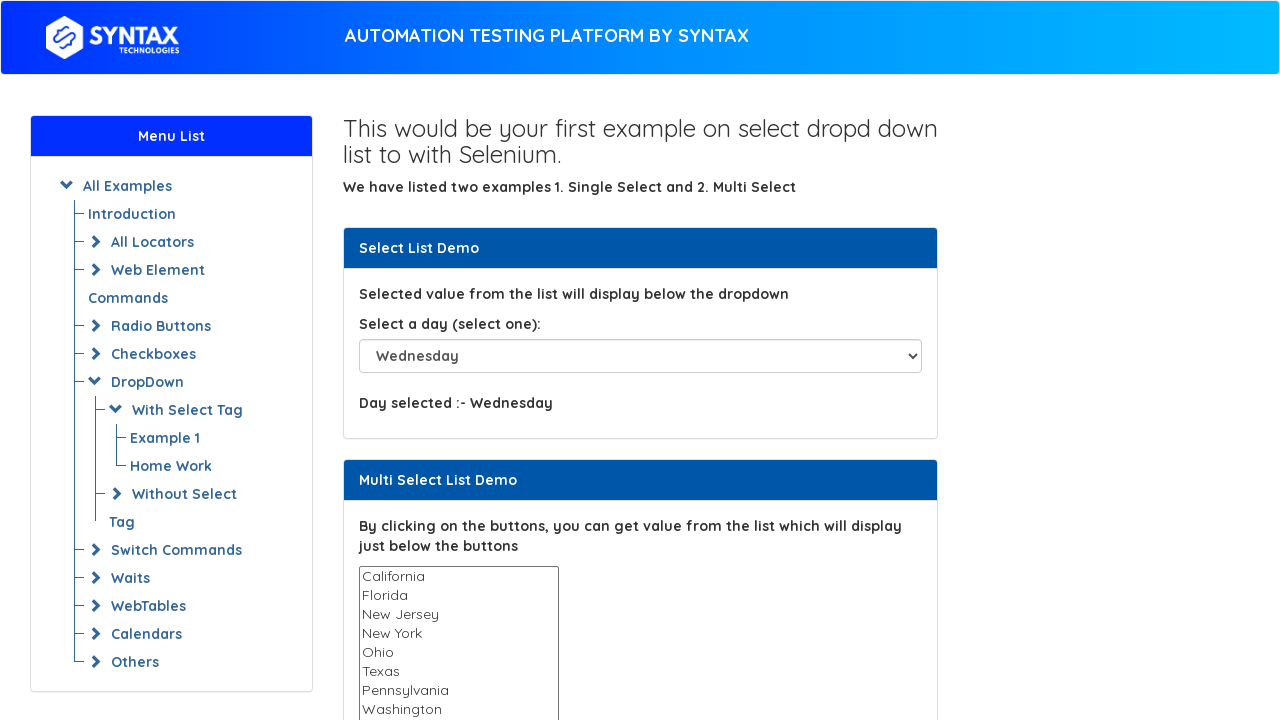

Retrieved option text: 'Tuesday'
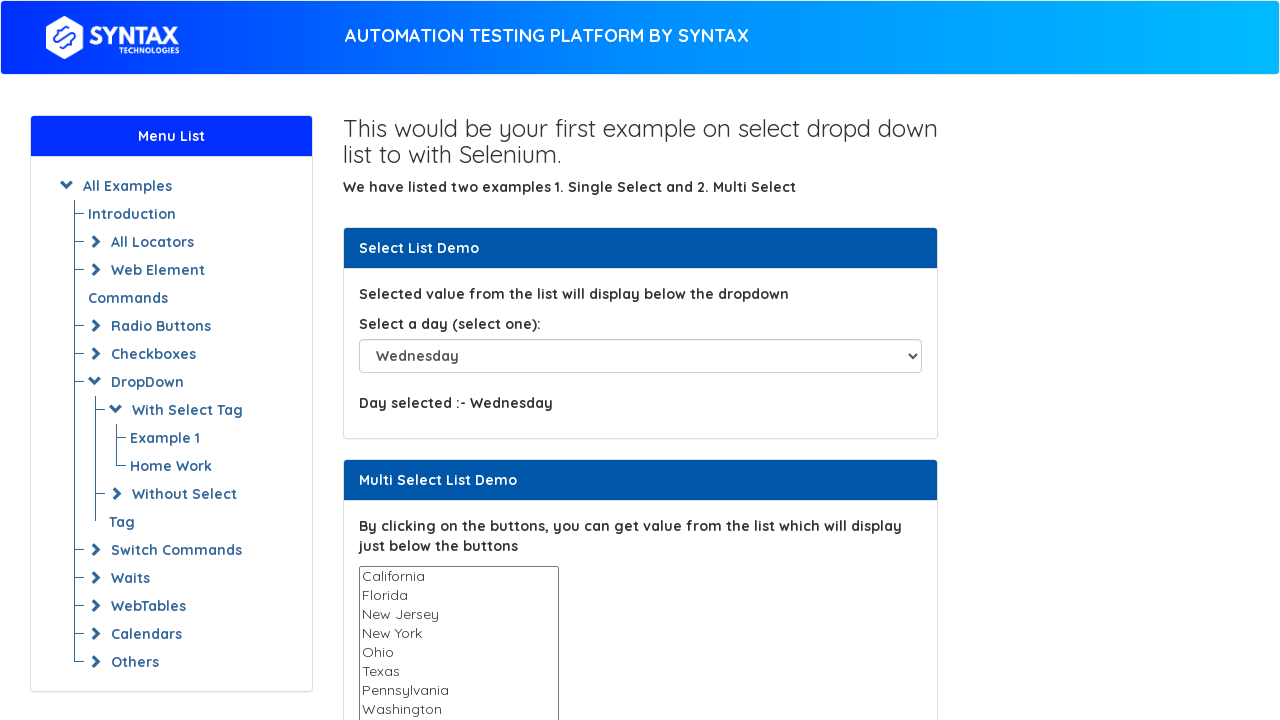

Retrieved option text: 'Wednesday'
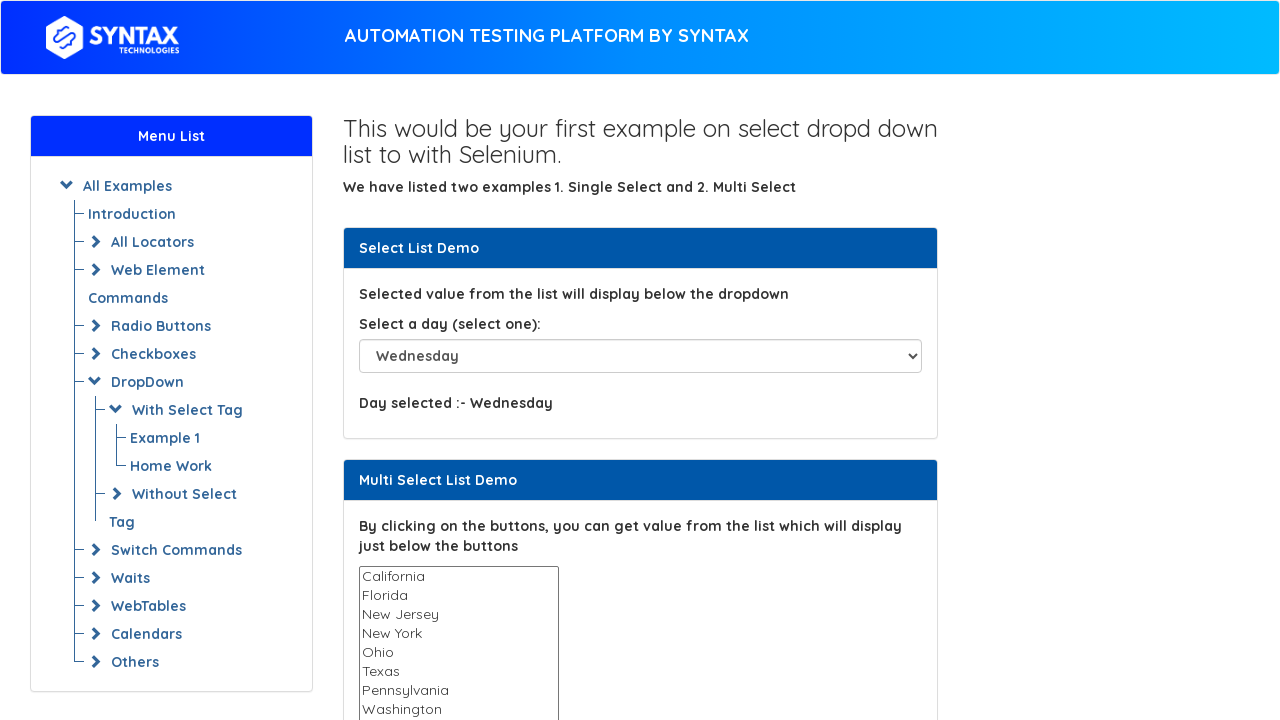

Retrieved option text: 'Thursday'
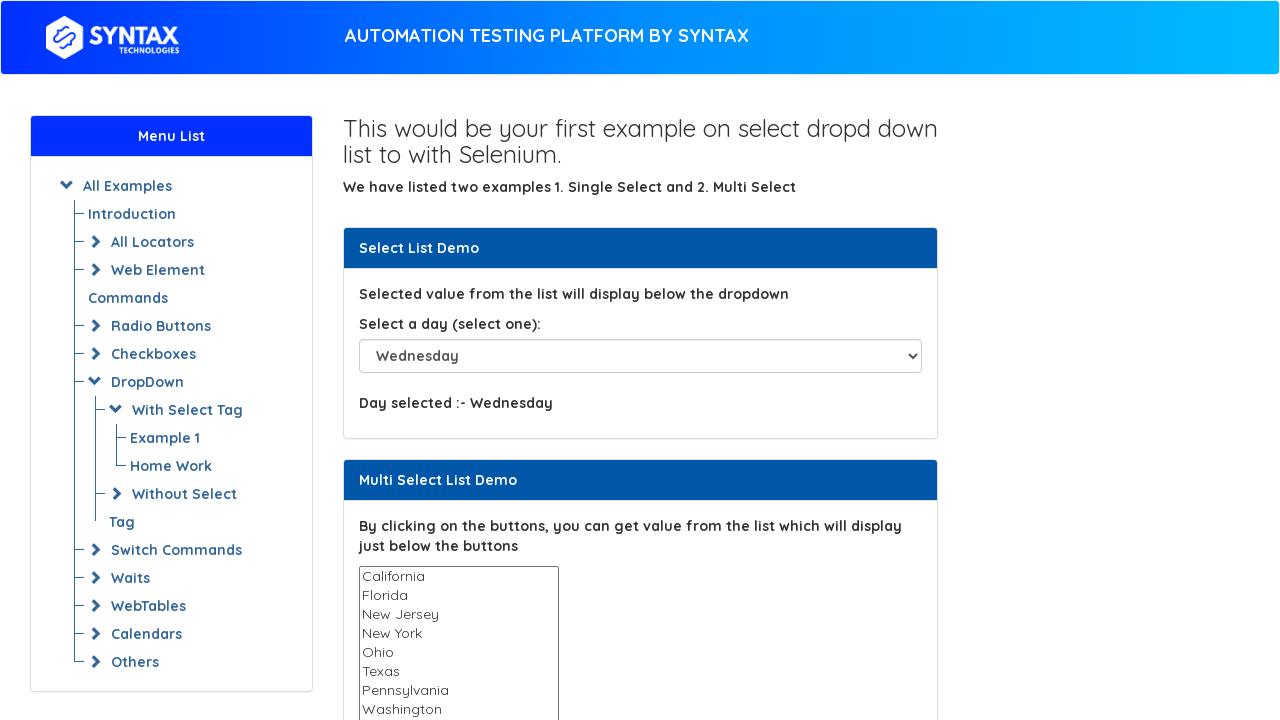

Retrieved option text: 'Friday'
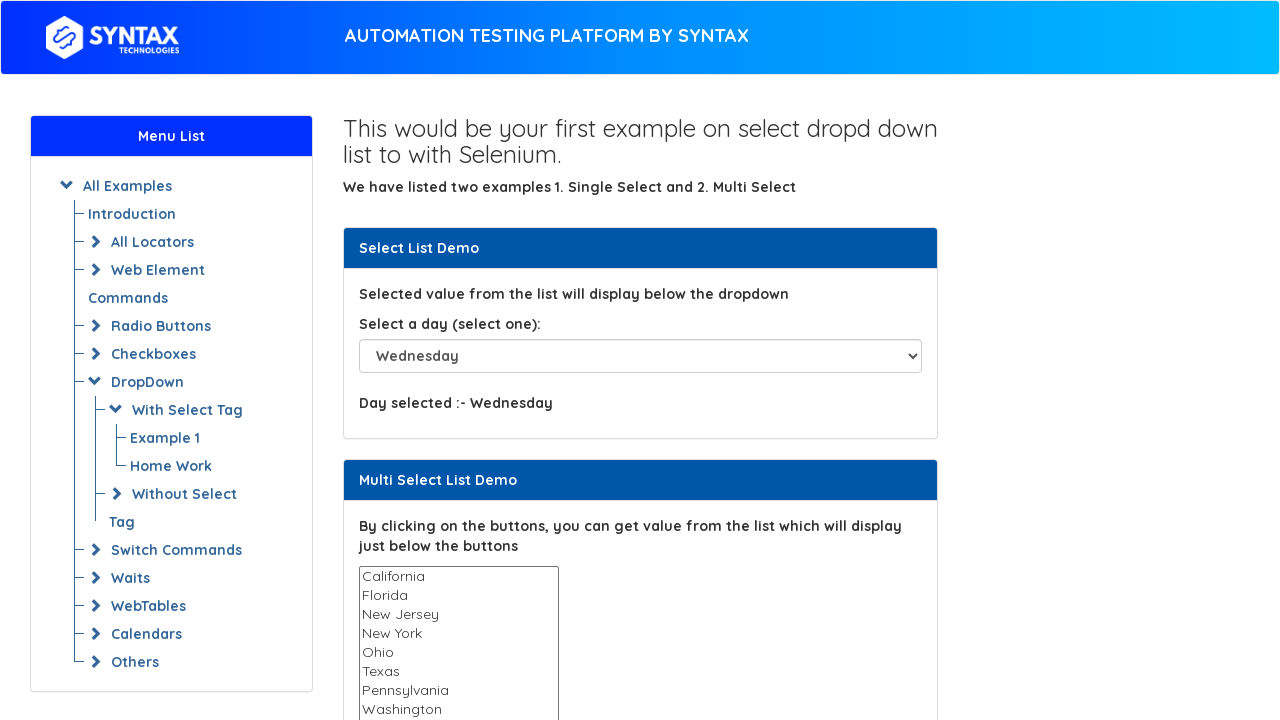

Retrieved option text: 'Saturday'
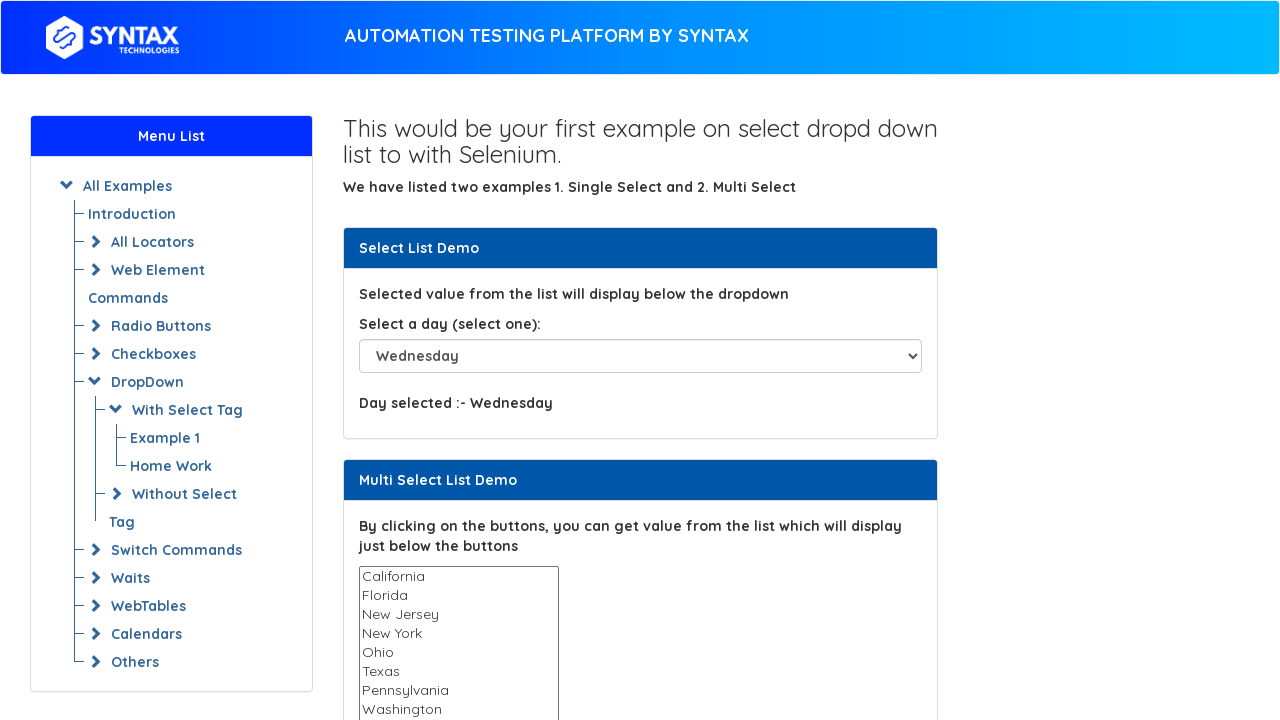

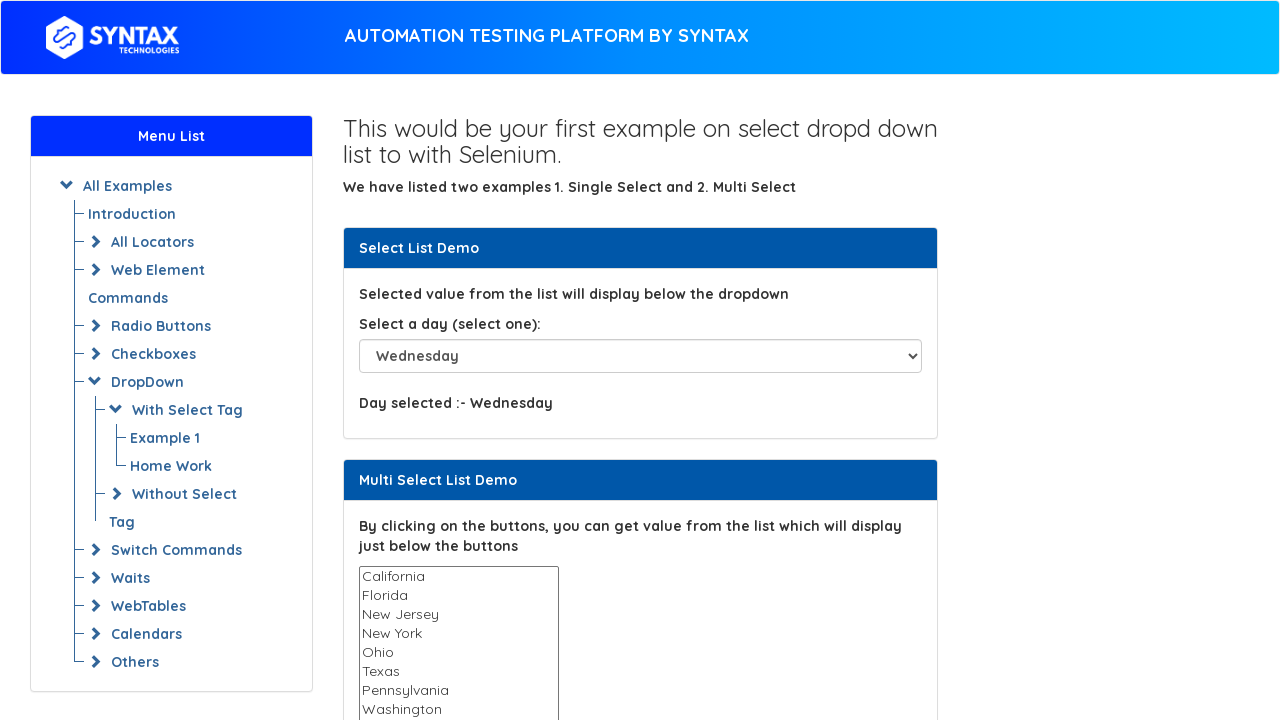